Tests opening a new browser window by clicking a button, switching to the child window, and verifying the heading text is present.

Starting URL: https://demoqa.com/browser-windows

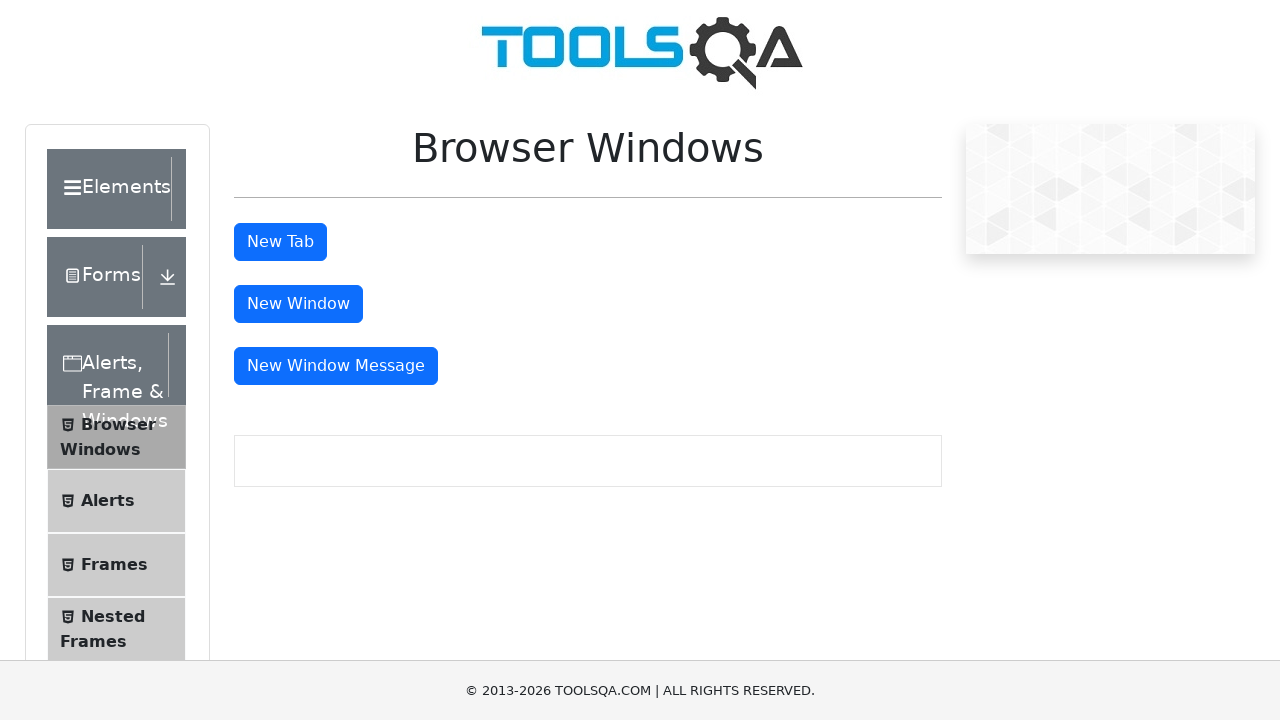

Clicked button to open new browser window at (298, 304) on #windowButton
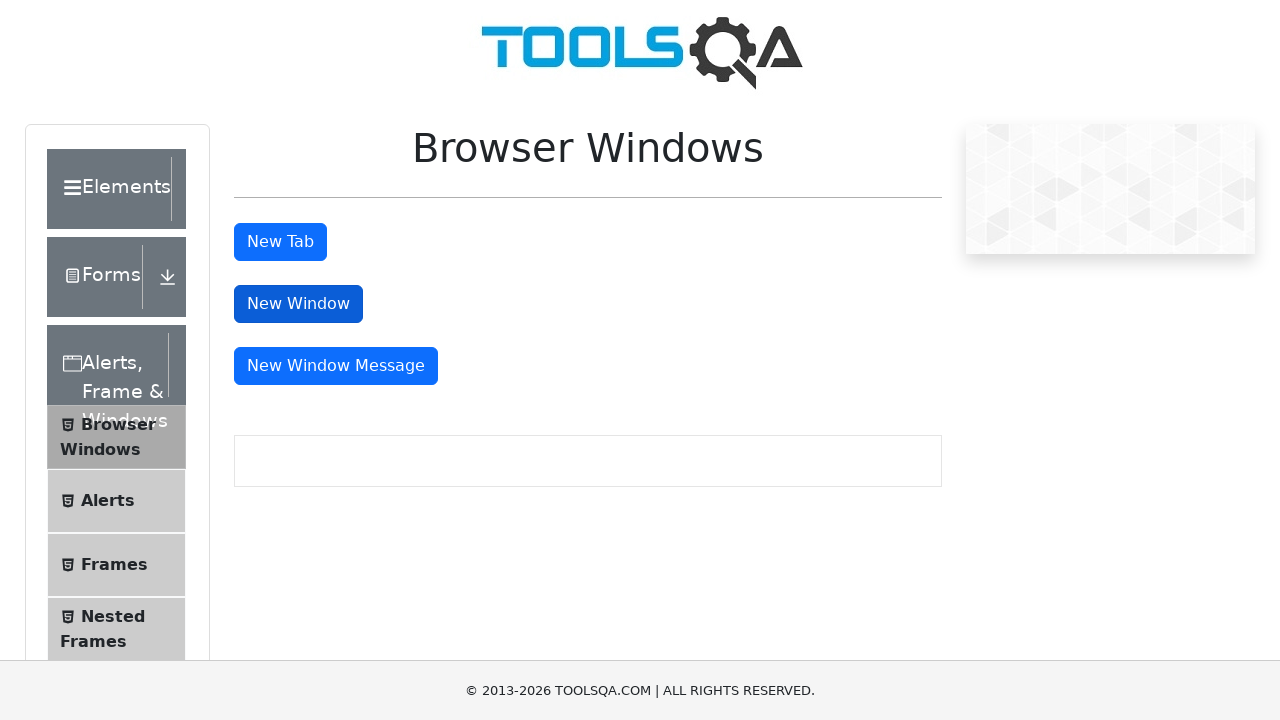

New child window opened and captured
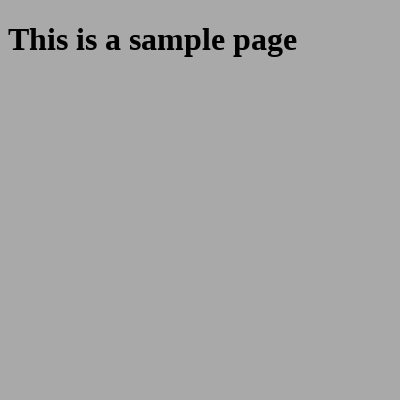

Waited for heading element to load in child window
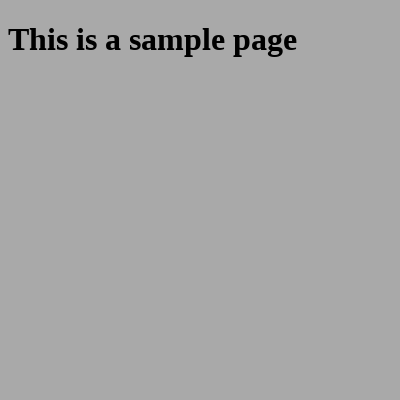

Retrieved heading text: 'This is a sample page'
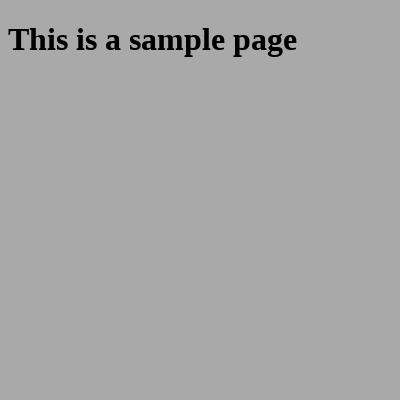

Printed heading text to console
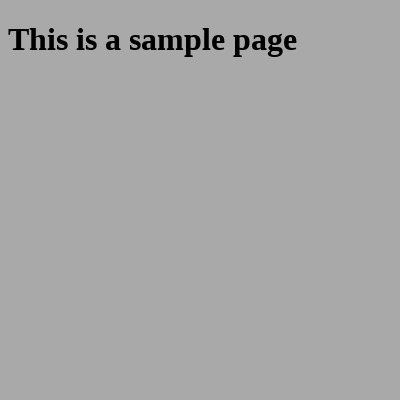

Closed the child window
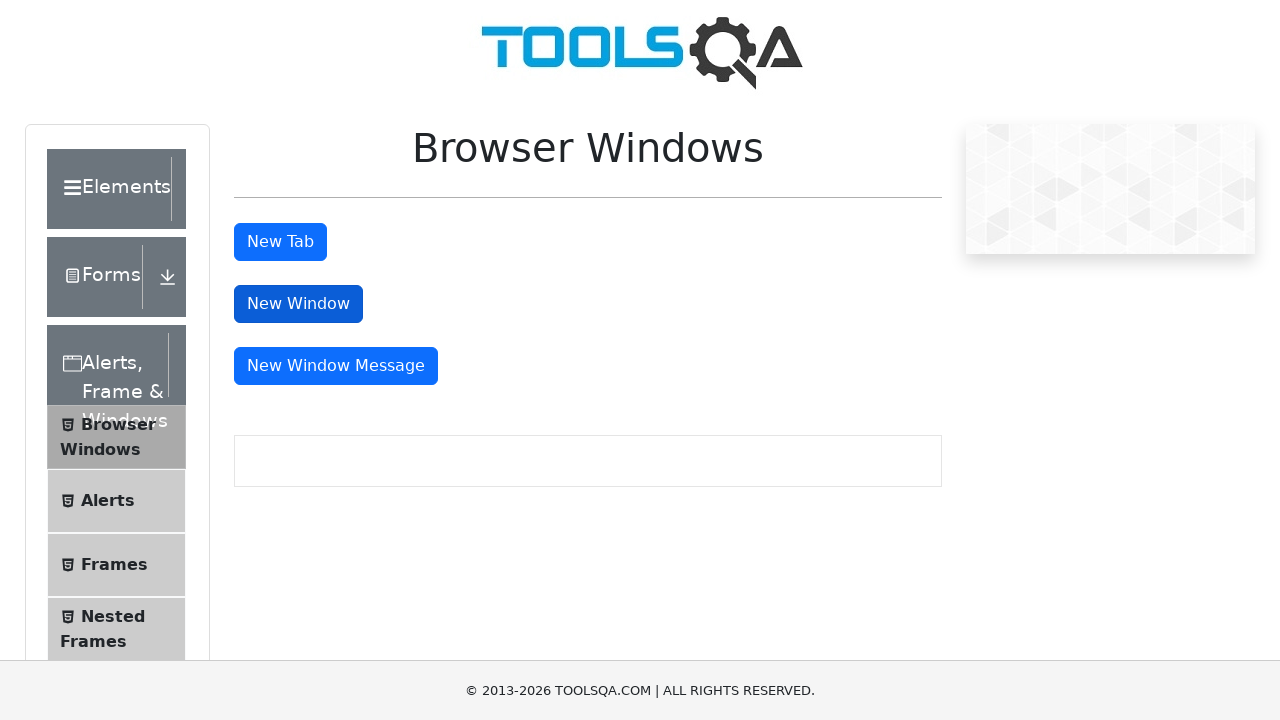

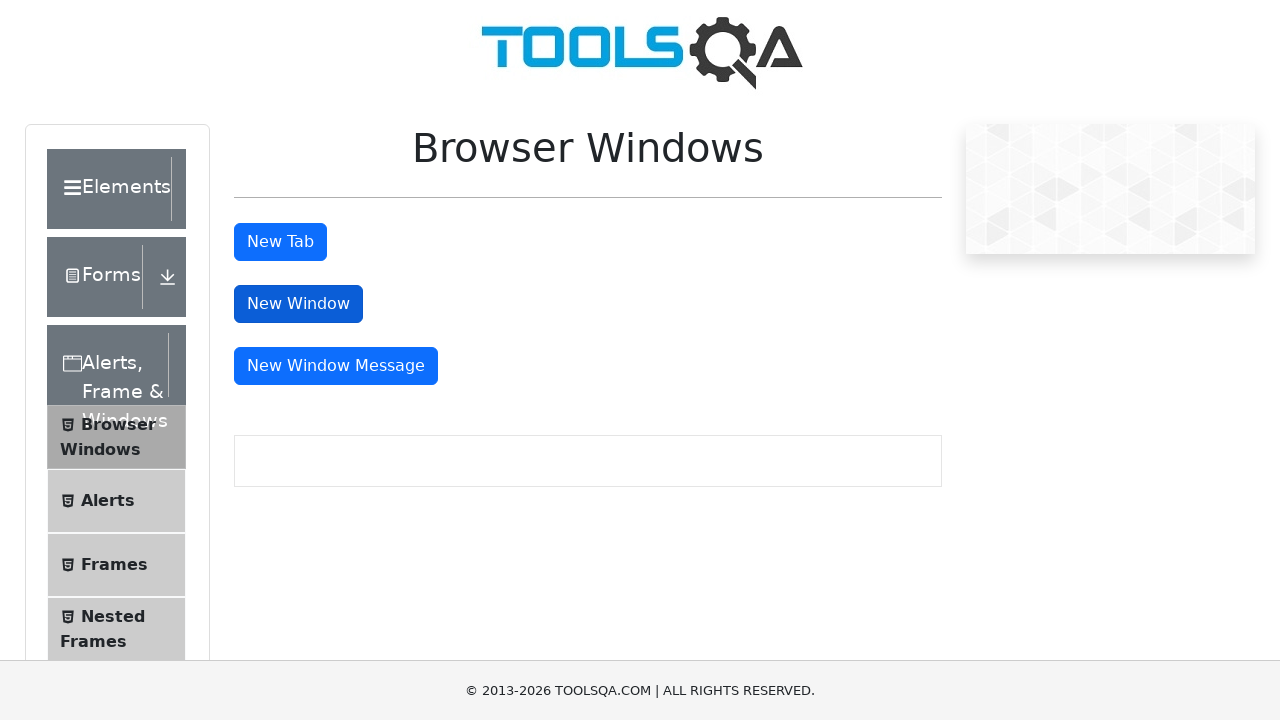